Tests form submission with name and email filled but phone empty

Starting URL: https://lm.skillbox.cc/qa_tester/module02/homework1/

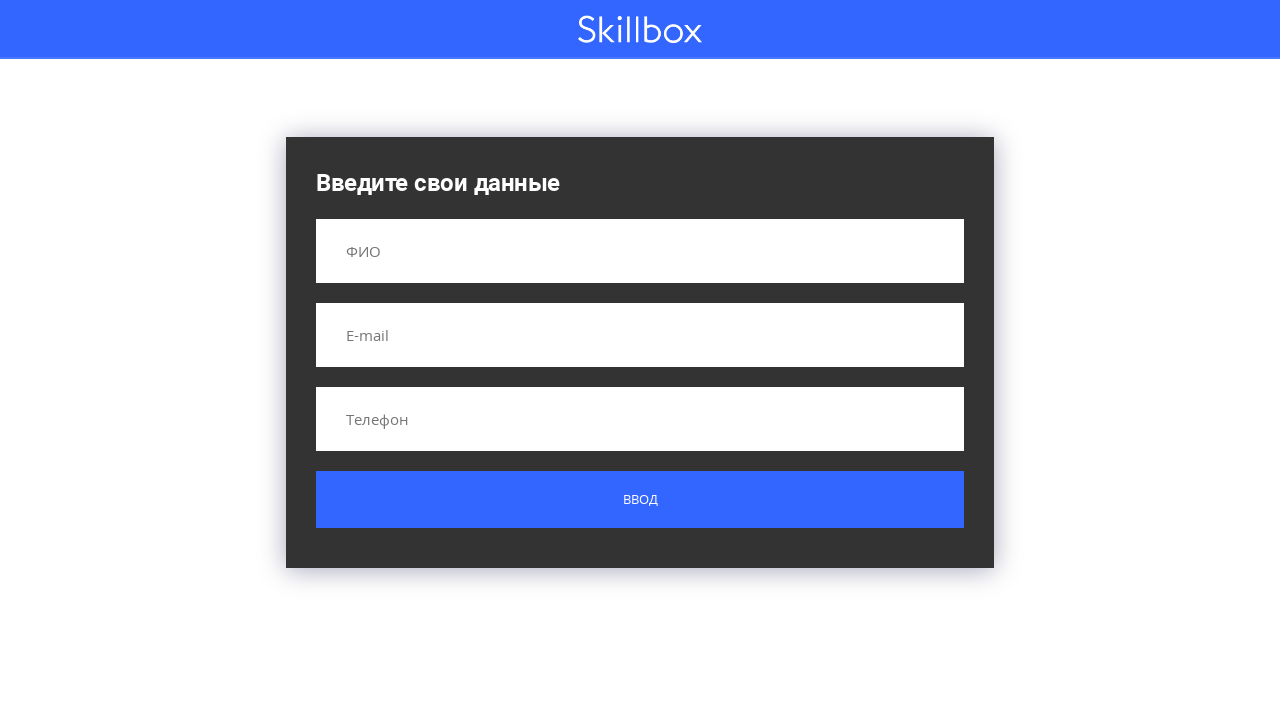

Filled name field with 'Иванов Иван Иванович' on input[name='name']
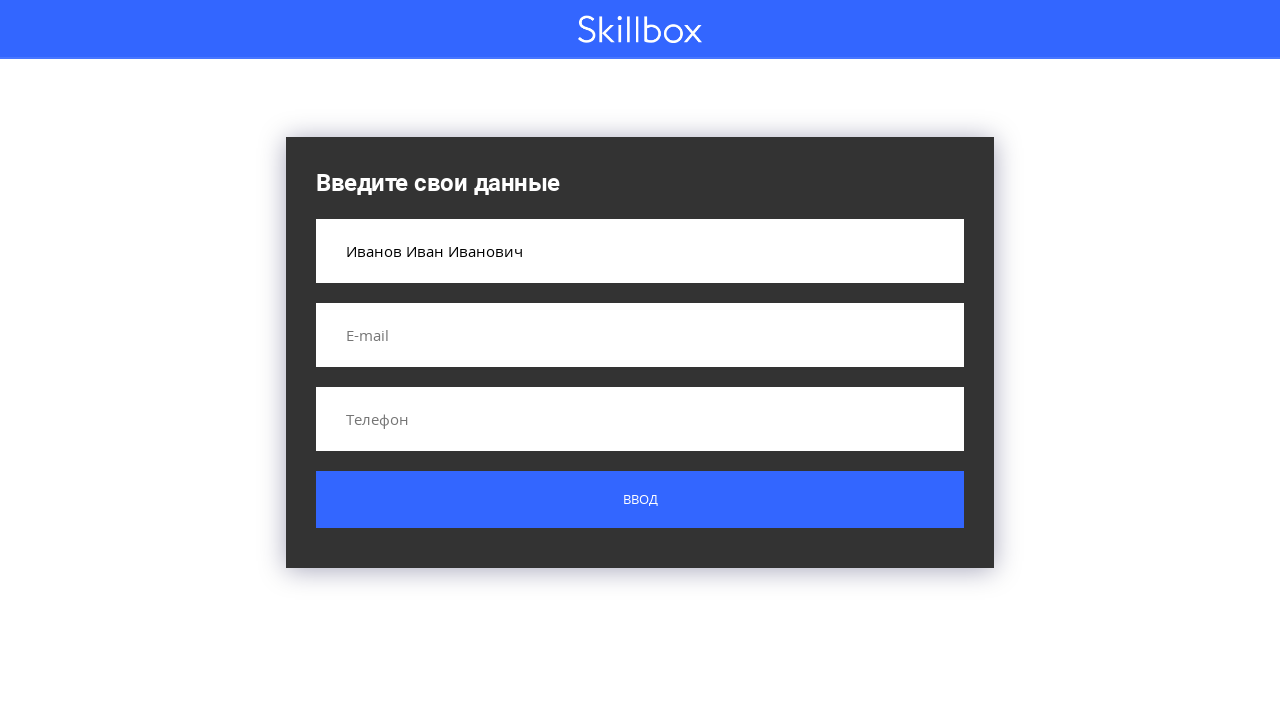

Filled email field with 'ivan@ivanov.ru' on input[name='email']
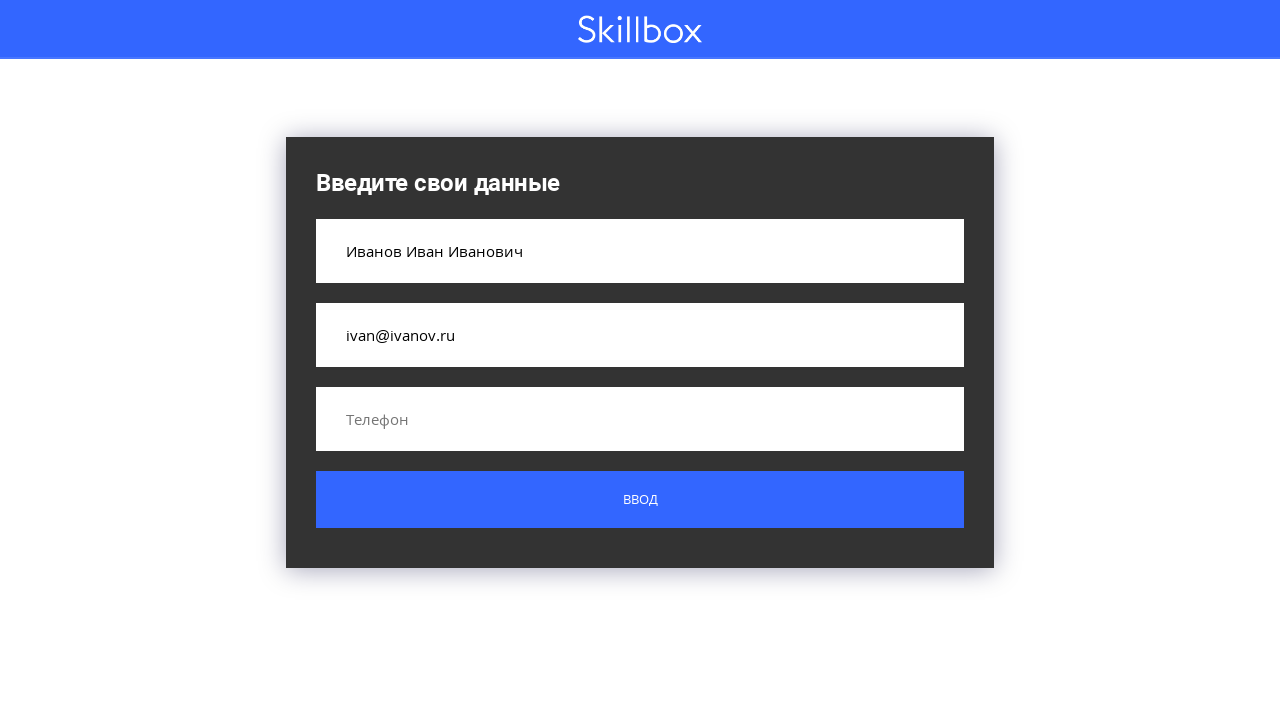

Clicked submit button with name and email filled but phone empty at (640, 500) on .button
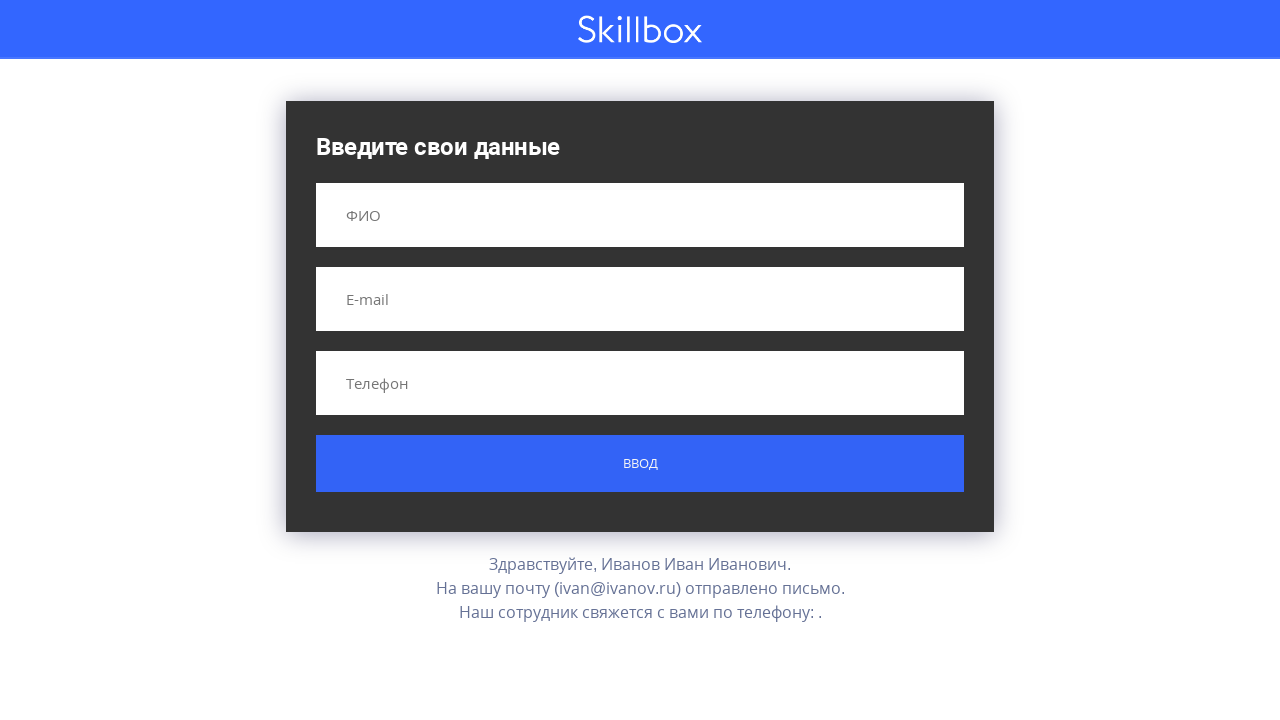

Form submission result appeared on page
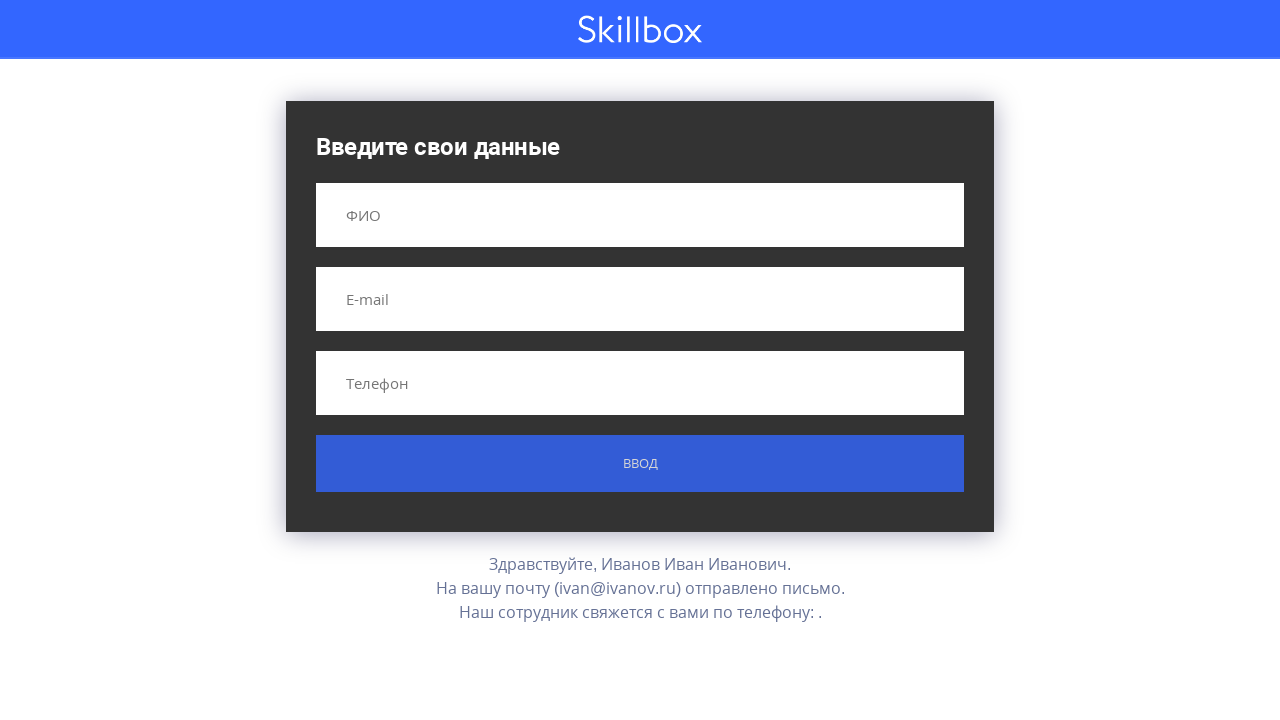

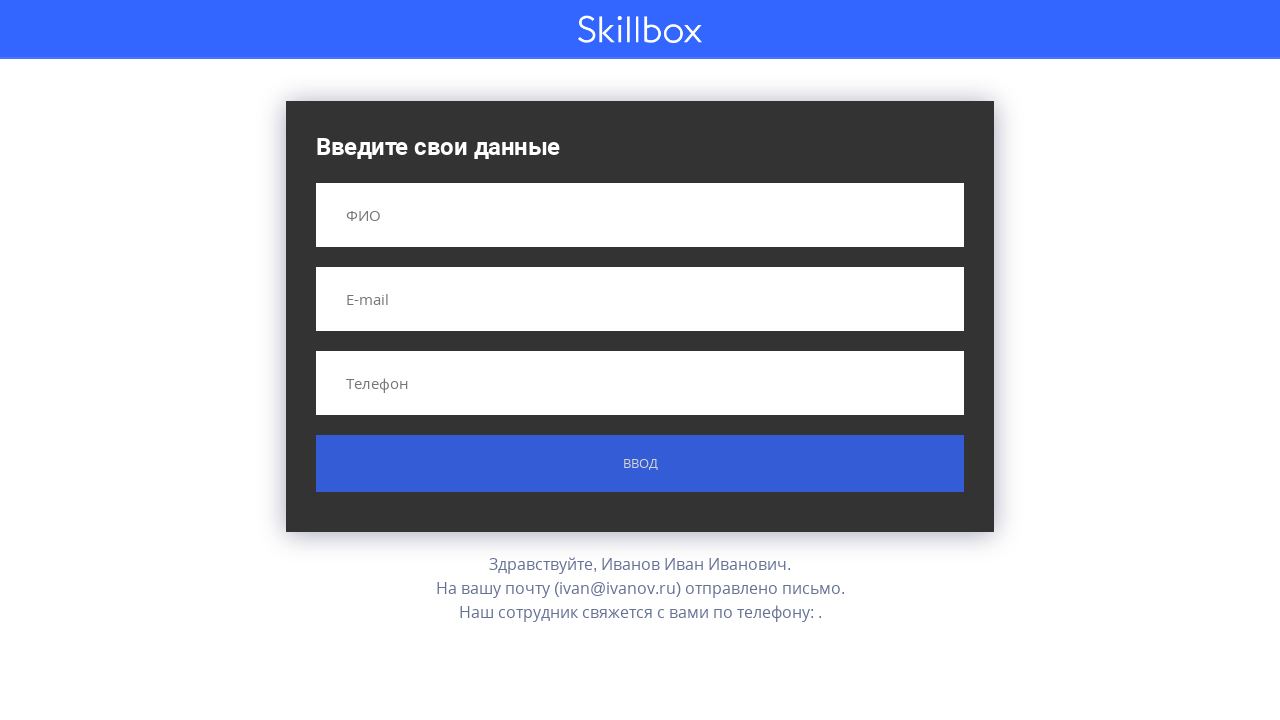